Navigates to SnapTik website and verifies the page loads successfully by checking the page title is present.

Starting URL: https://snaptik.app/

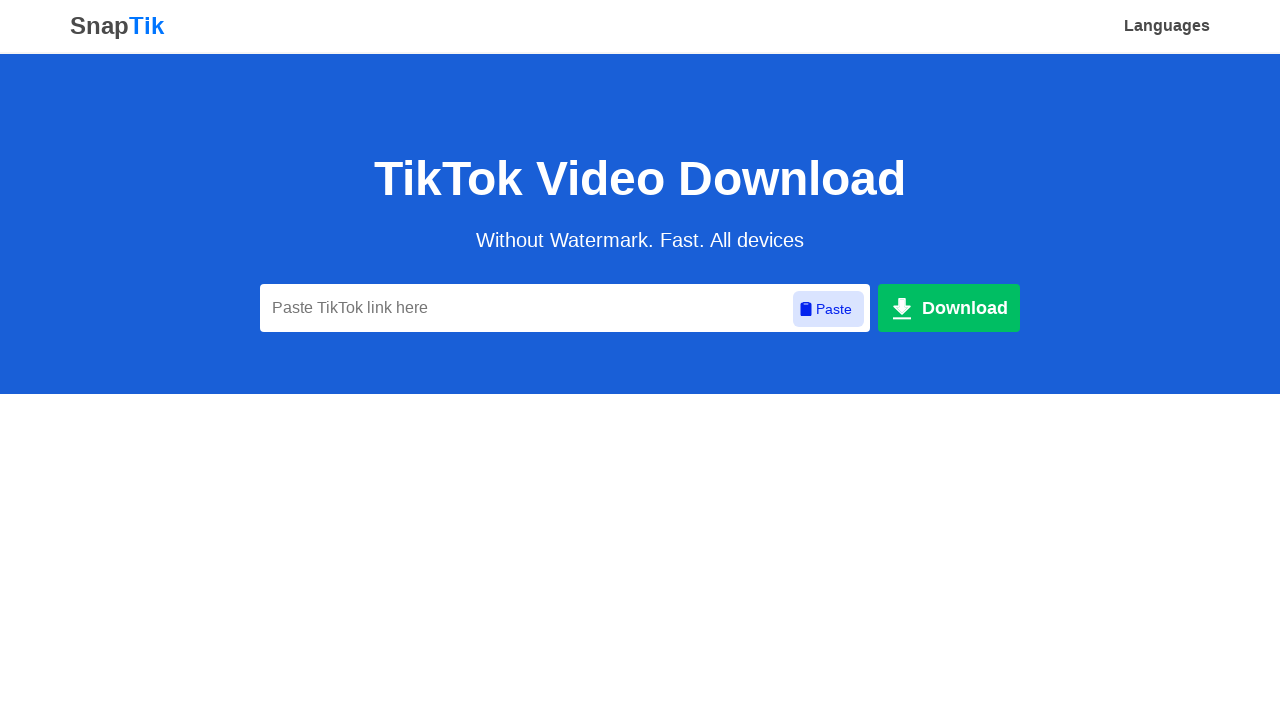

Waited for page to reach domcontentloaded state
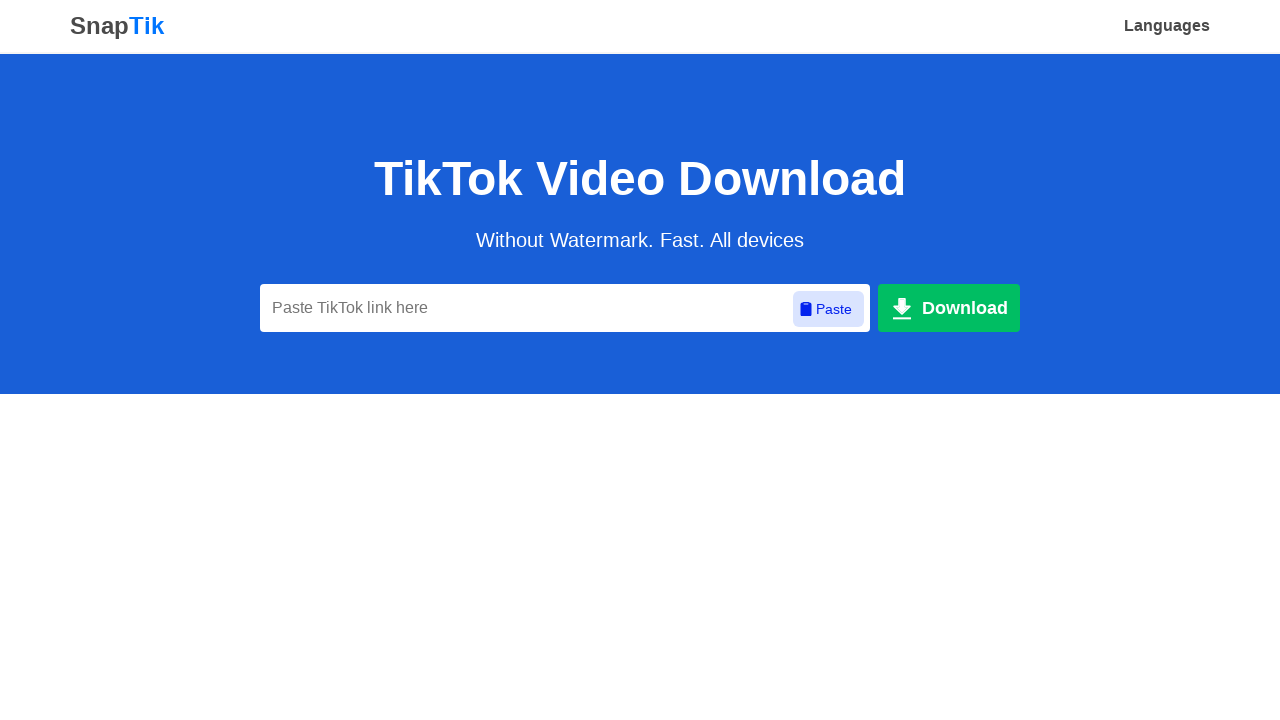

Verified page title is not empty
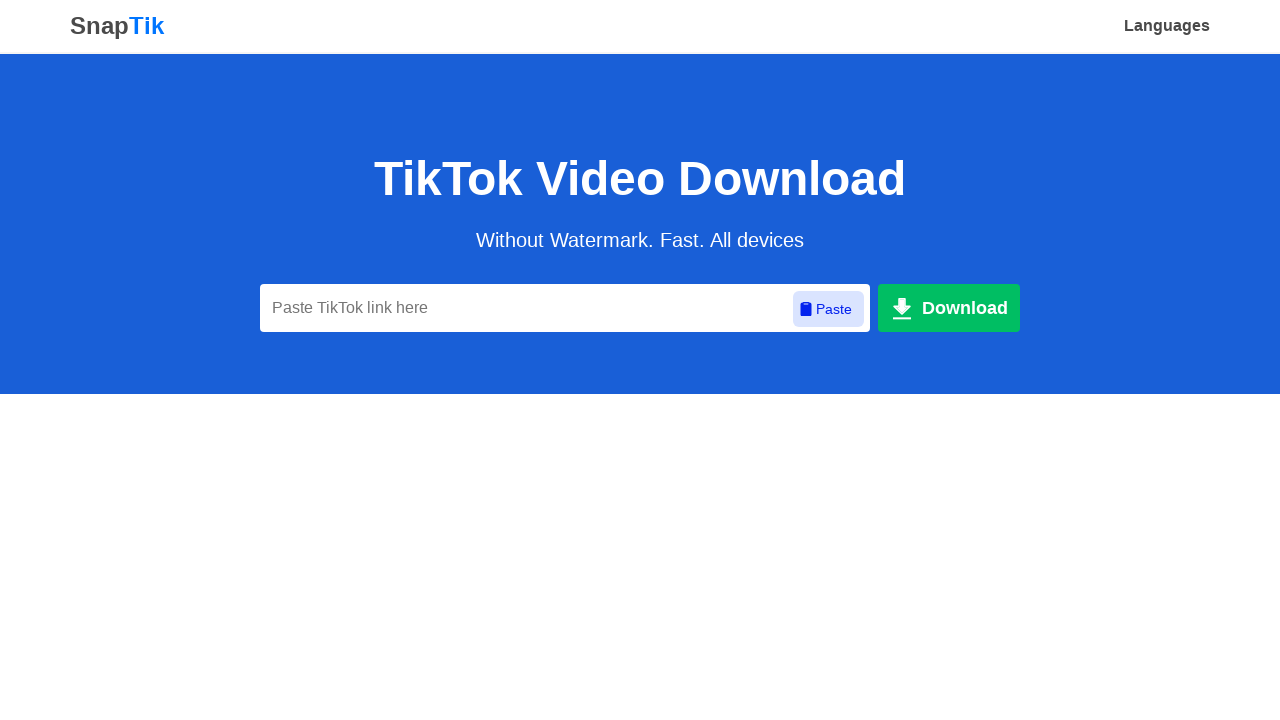

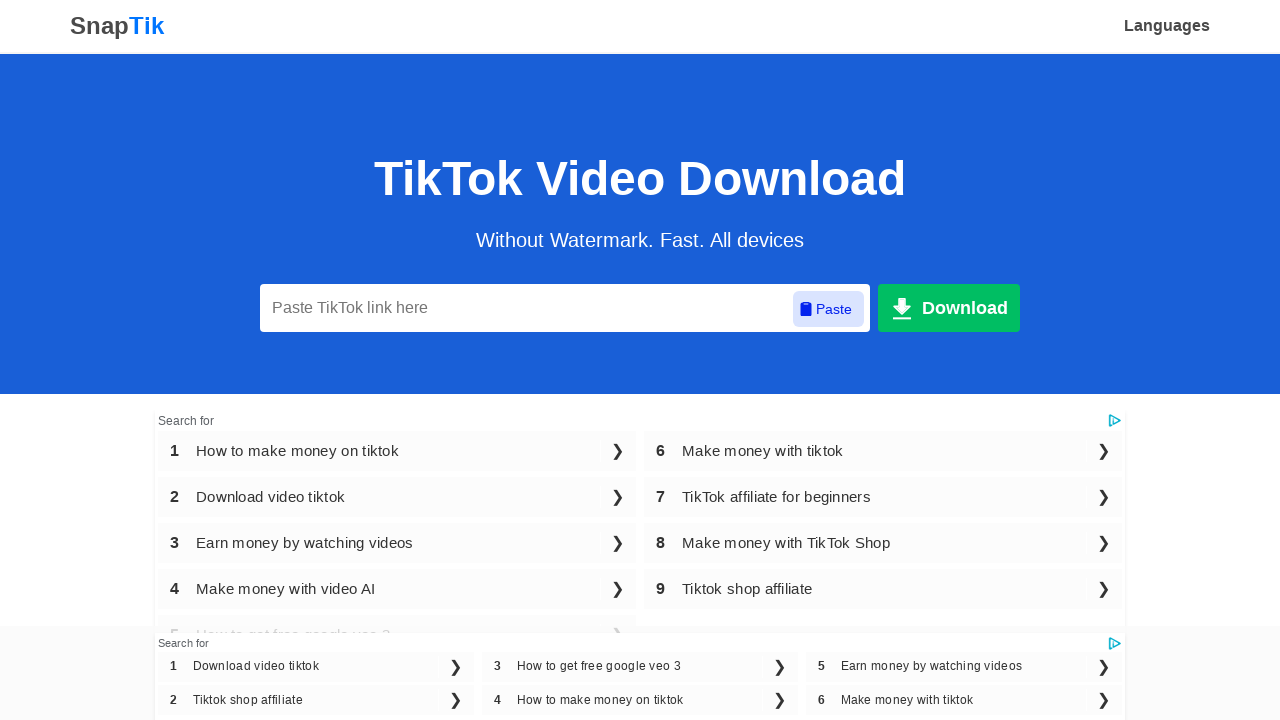